Tests checkbox and radio button selection states by clicking and verifying their checked status

Starting URL: https://automationfc.github.io/basic-form/index.html

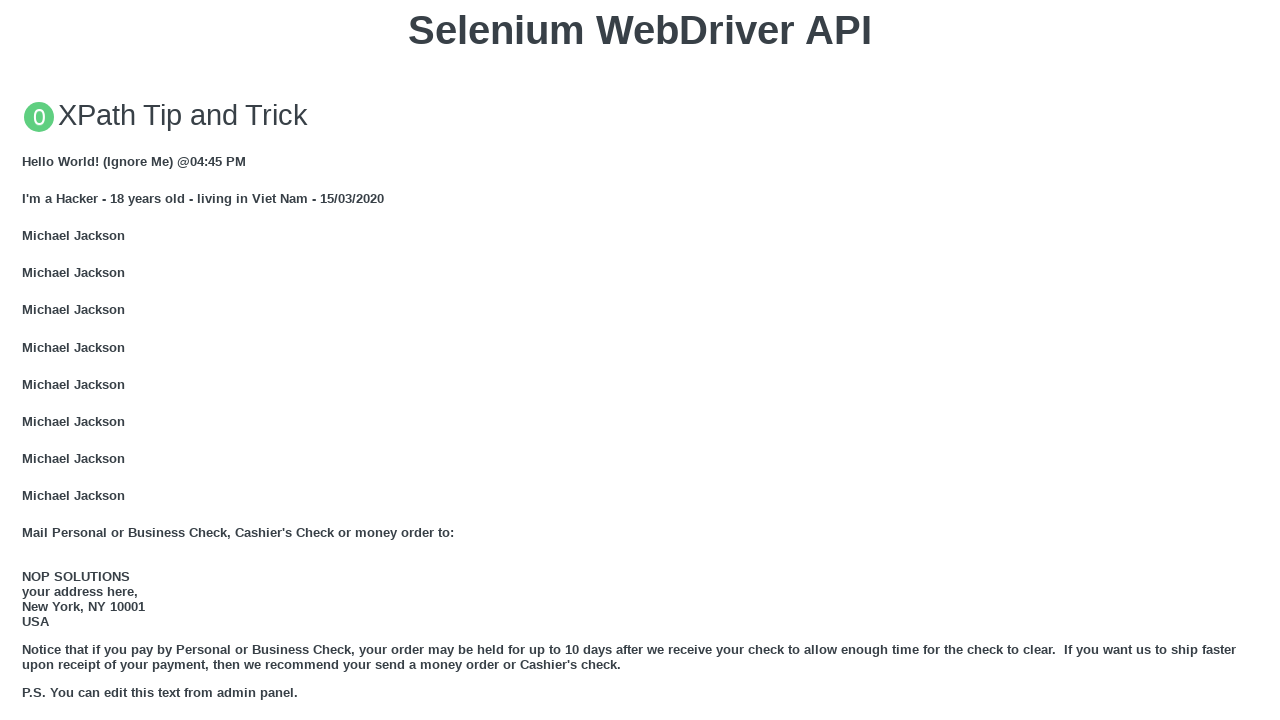

Clicked 'under 18' radio button at (28, 360) on #under_18
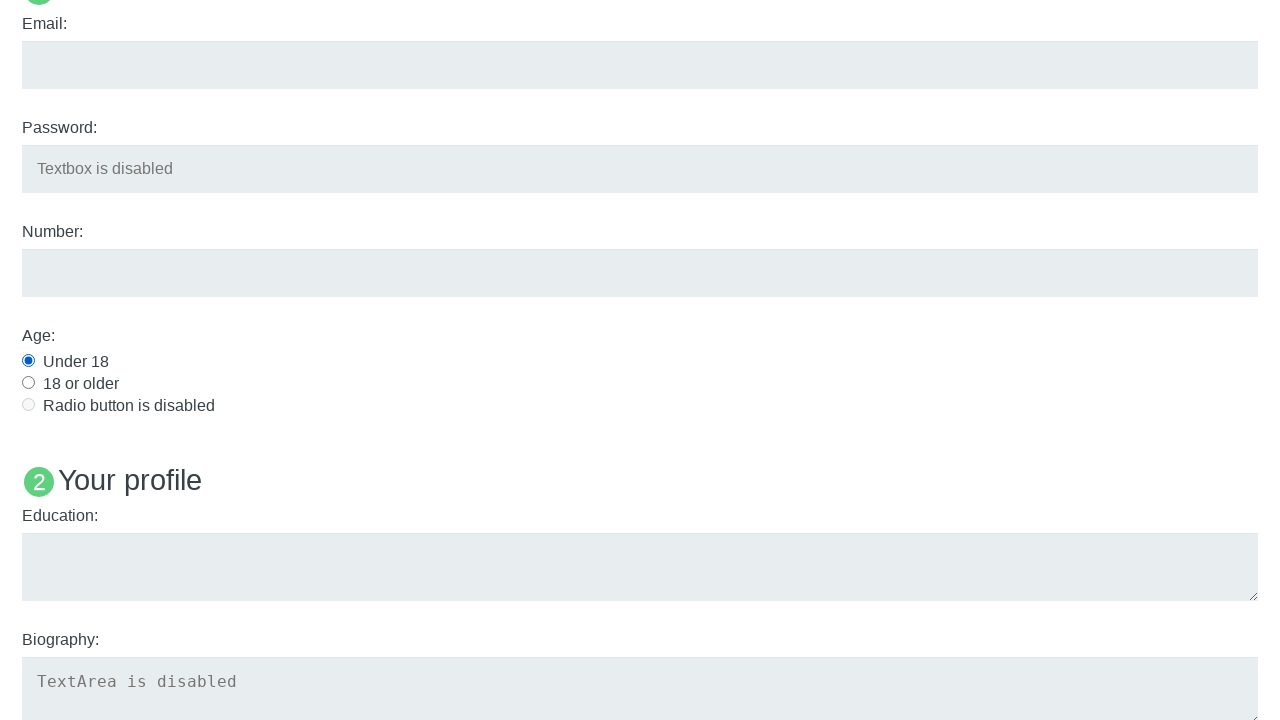

Clicked Java language checkbox at (28, 361) on #java
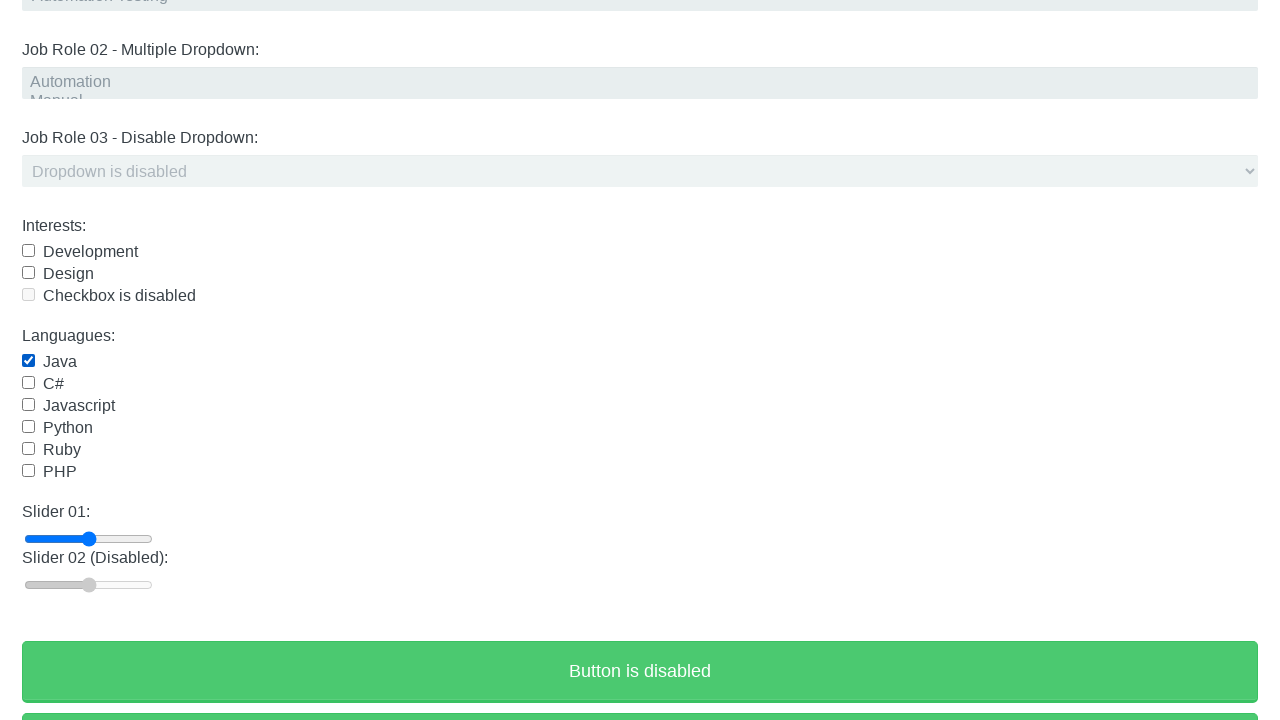

Verified Java checkbox is selected
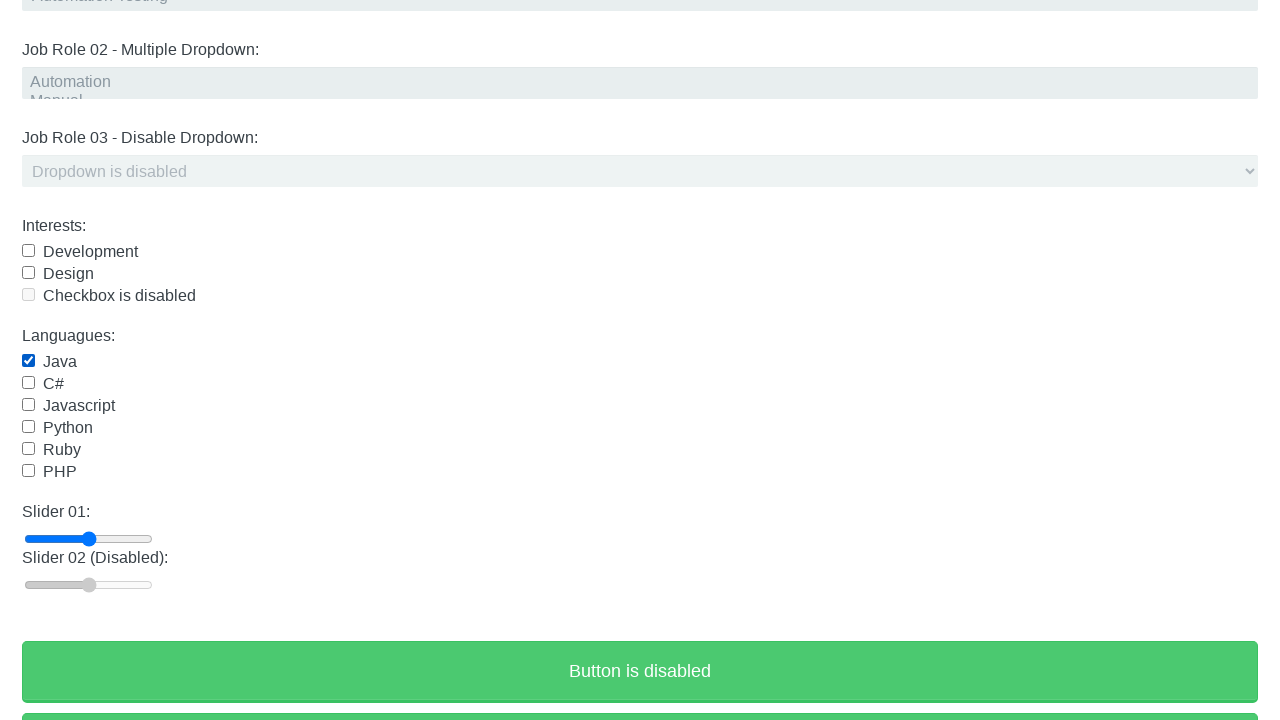

Waited for 3 seconds
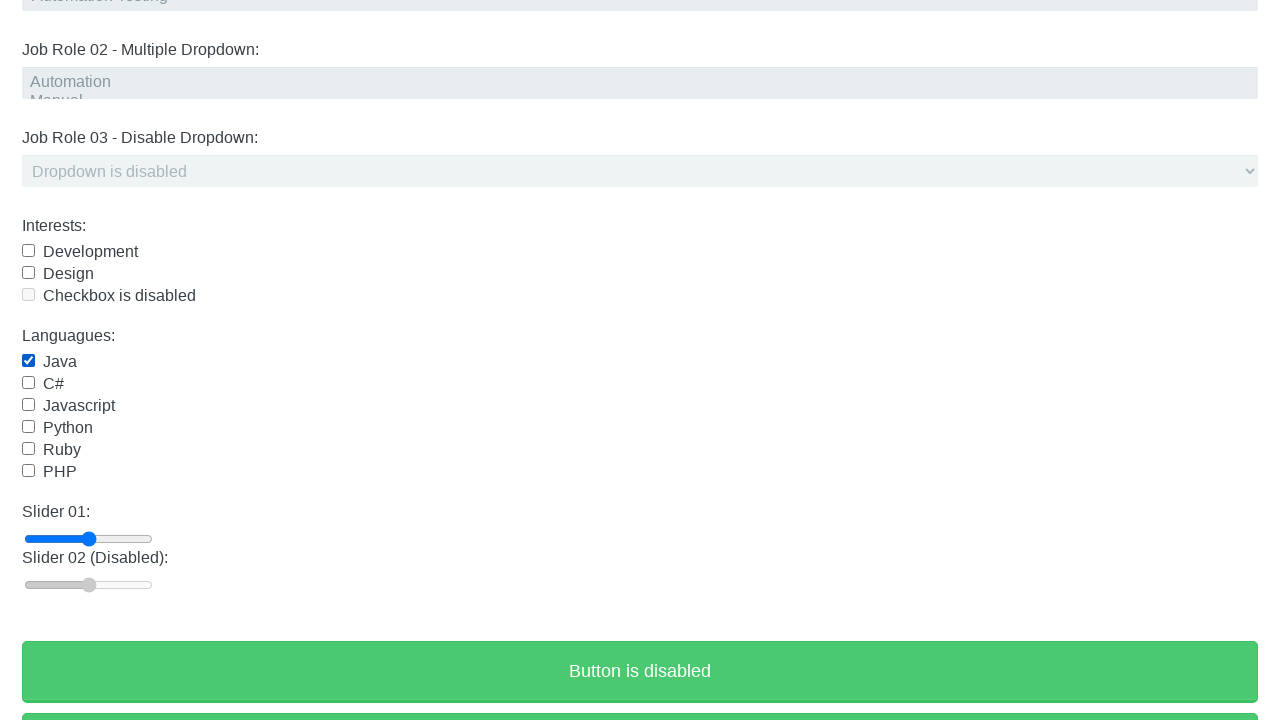

Clicked Java checkbox again to uncheck it at (28, 361) on #java
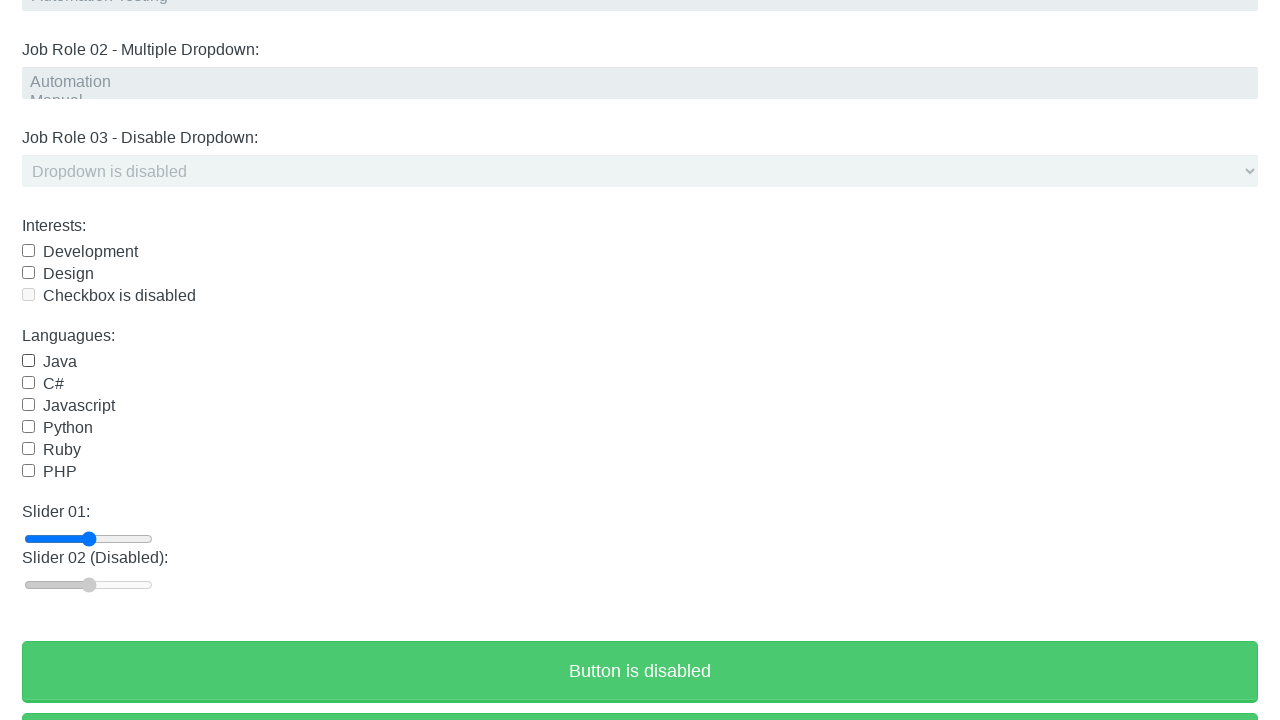

Verified Java checkbox is now unchecked
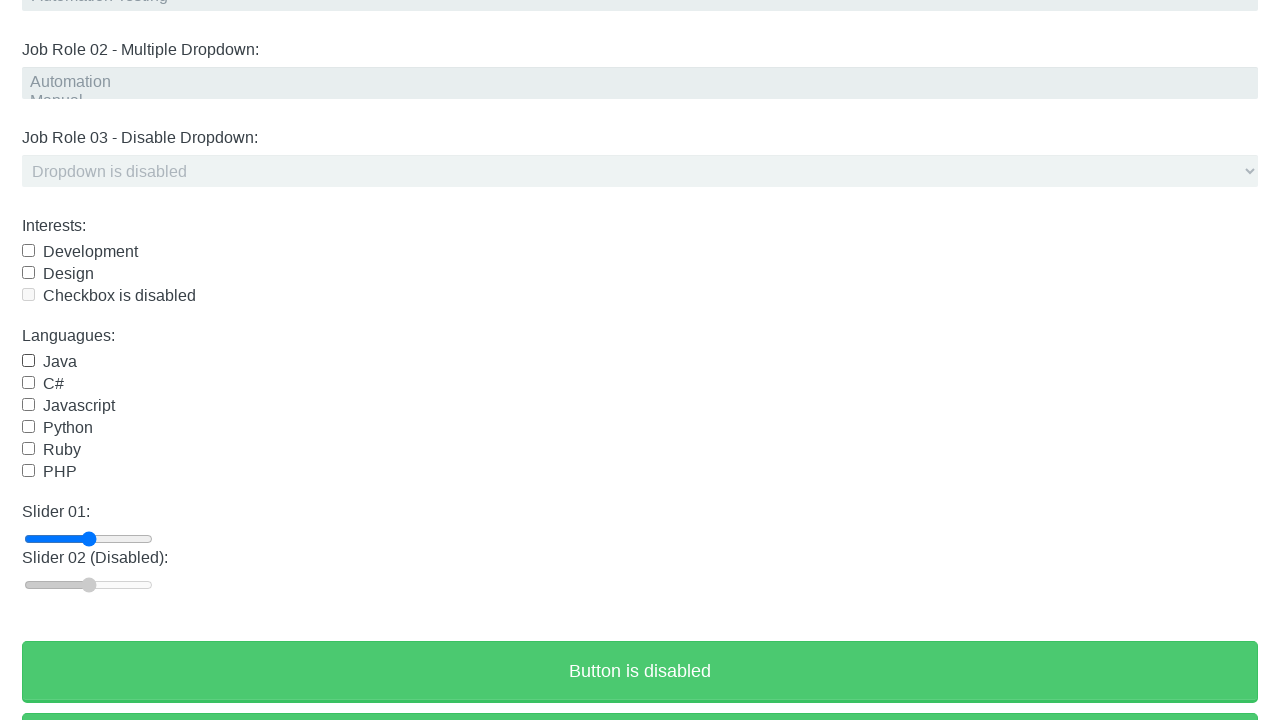

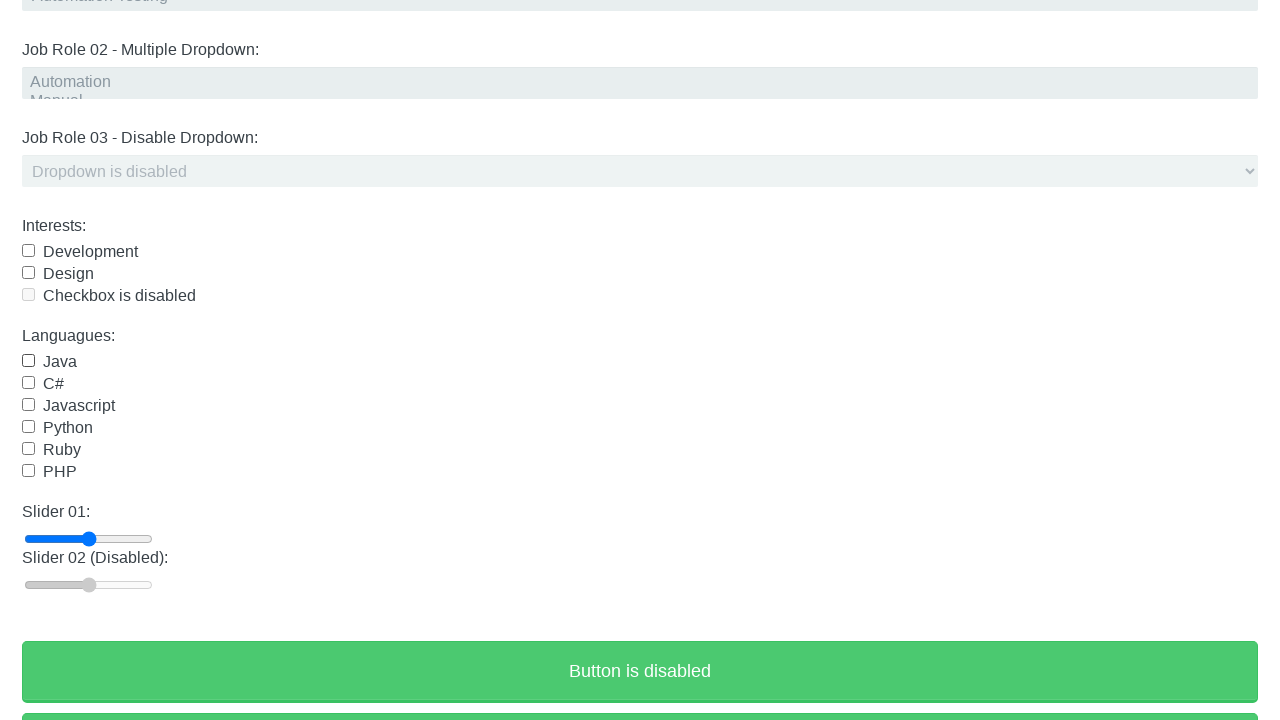